Opens the nopCommerce demo site in a selected browser

Starting URL: https://www.nopcommerce.com/demo

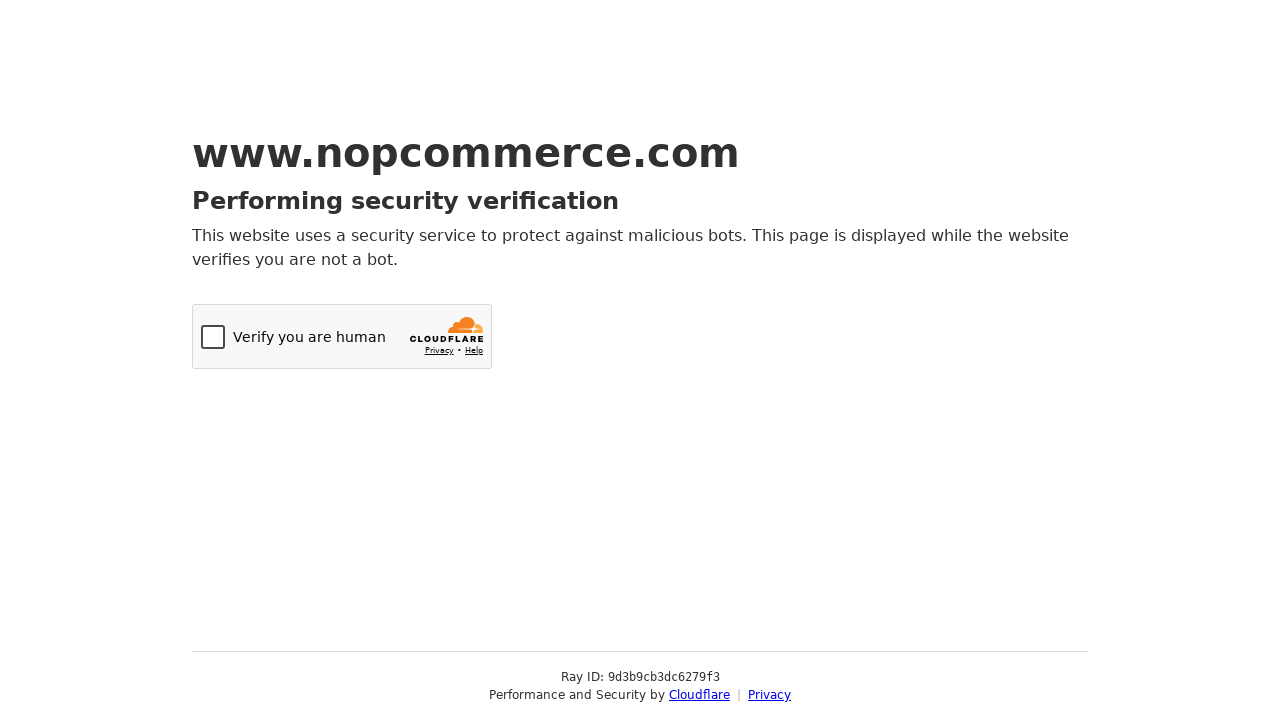

Navigated to nopCommerce demo site
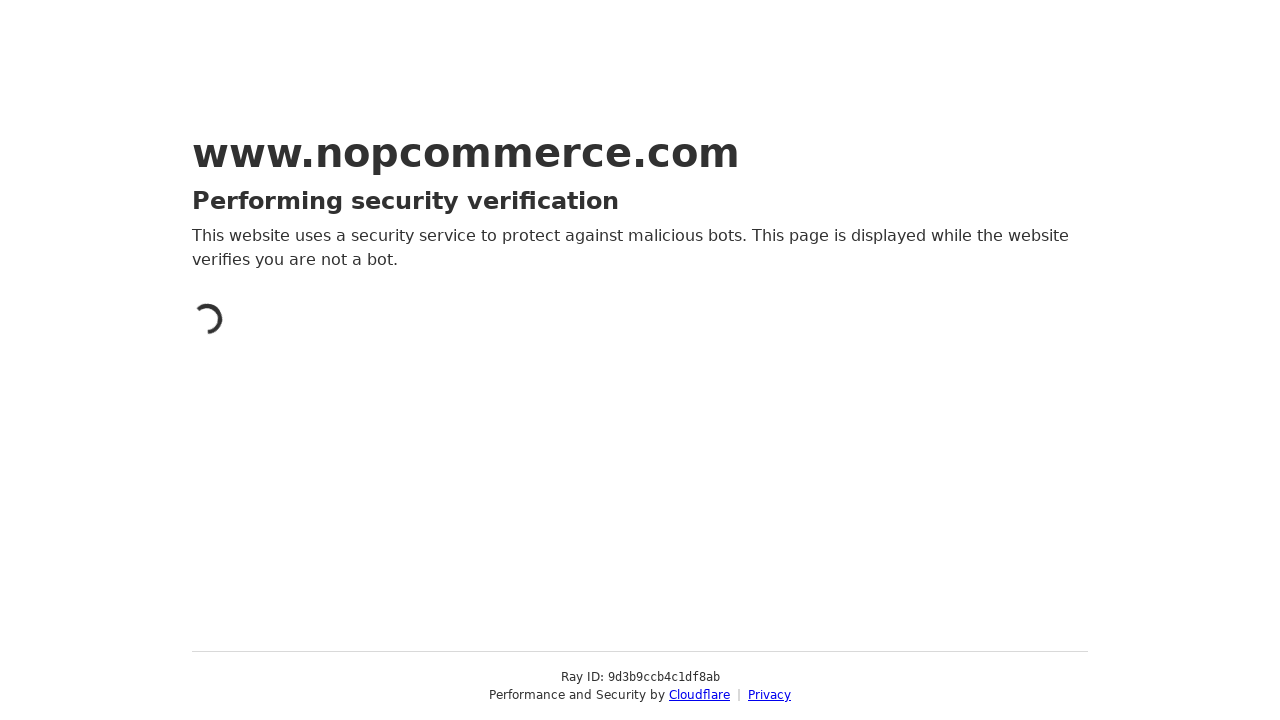

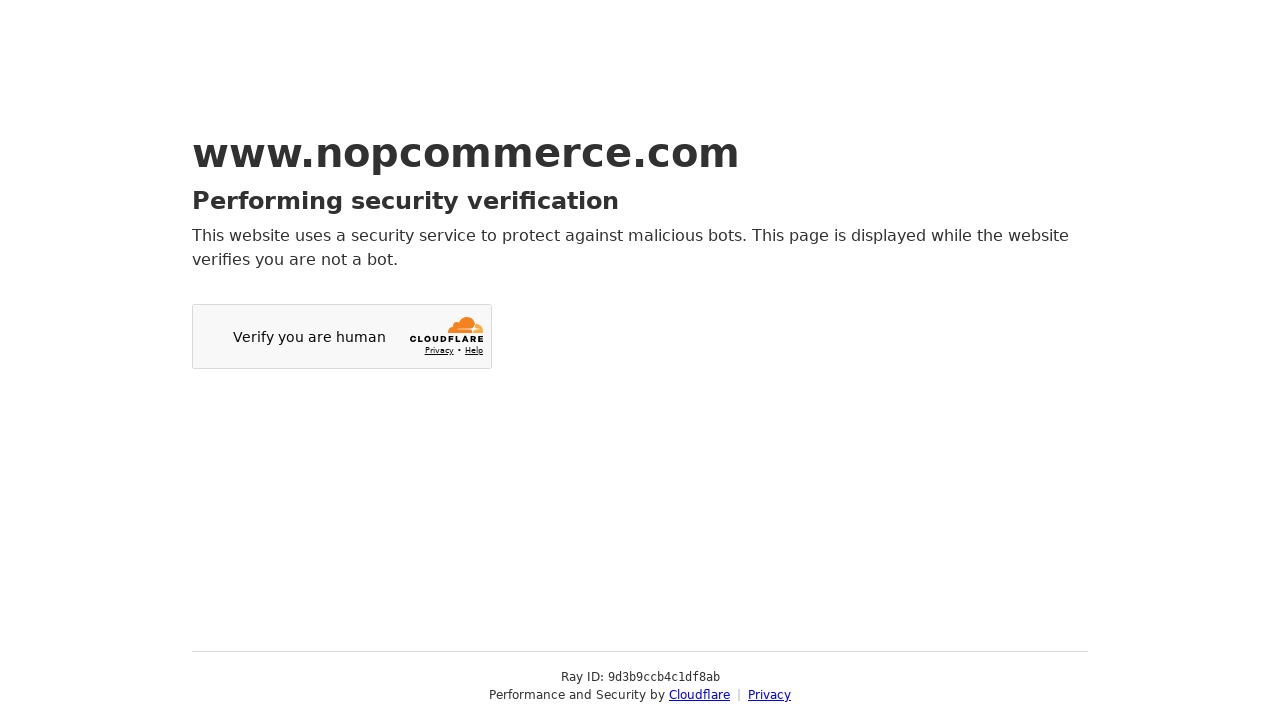